Tests JavaScript alert handling by clicking a button that triggers an alert, reading the alert text, and accepting it

Starting URL: https://the-internet.herokuapp.com/javascript_alerts

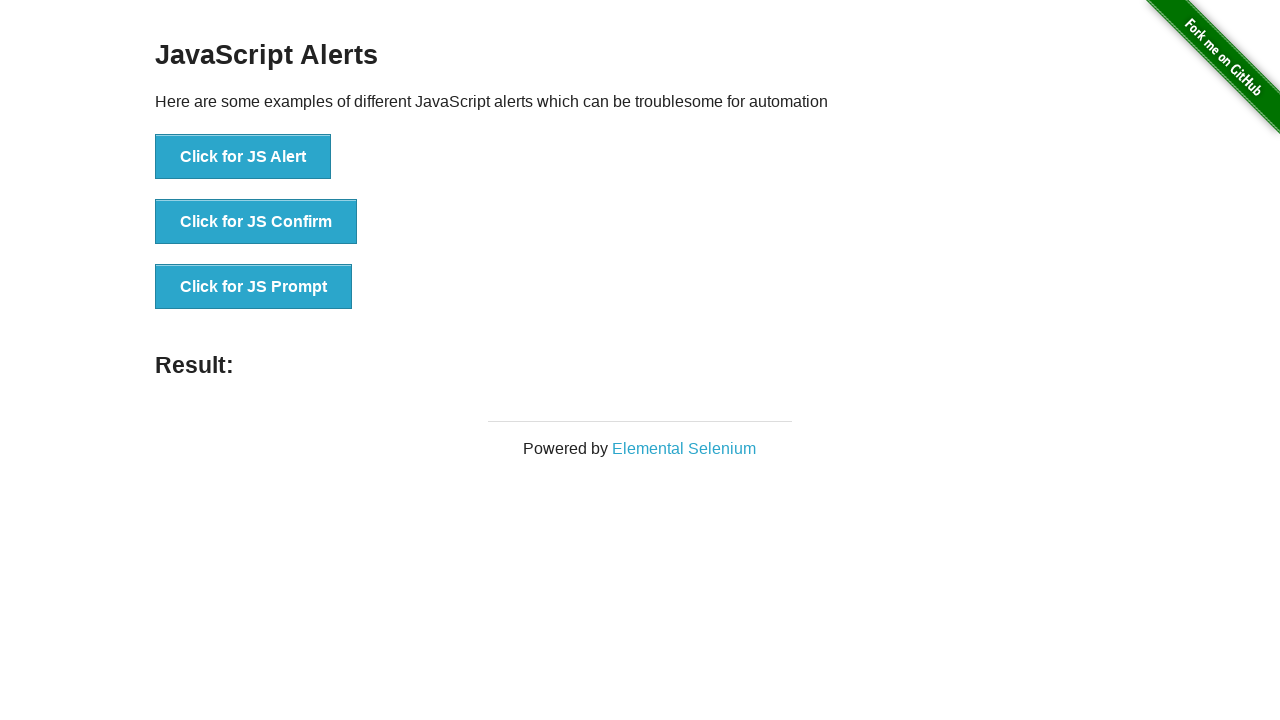

Clicked button to trigger JavaScript alert at (243, 157) on xpath=//button[text()='Click for JS Alert']
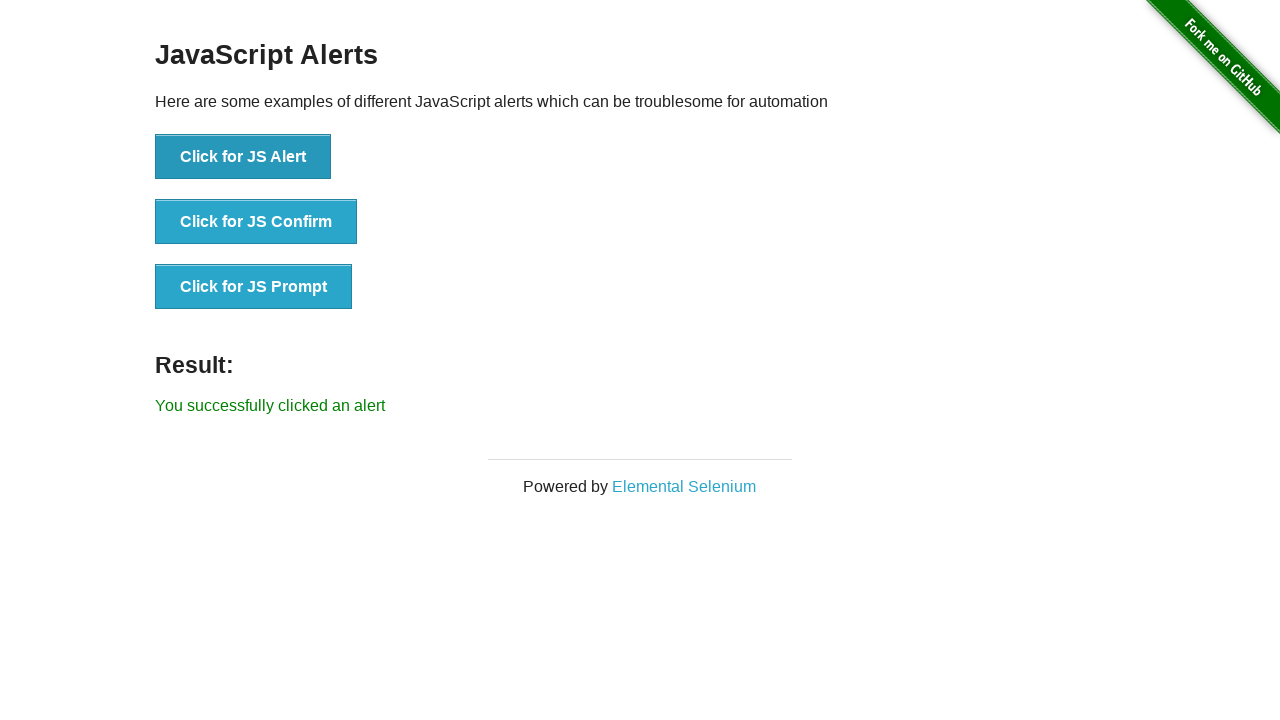

Set up dialog handler to accept alerts
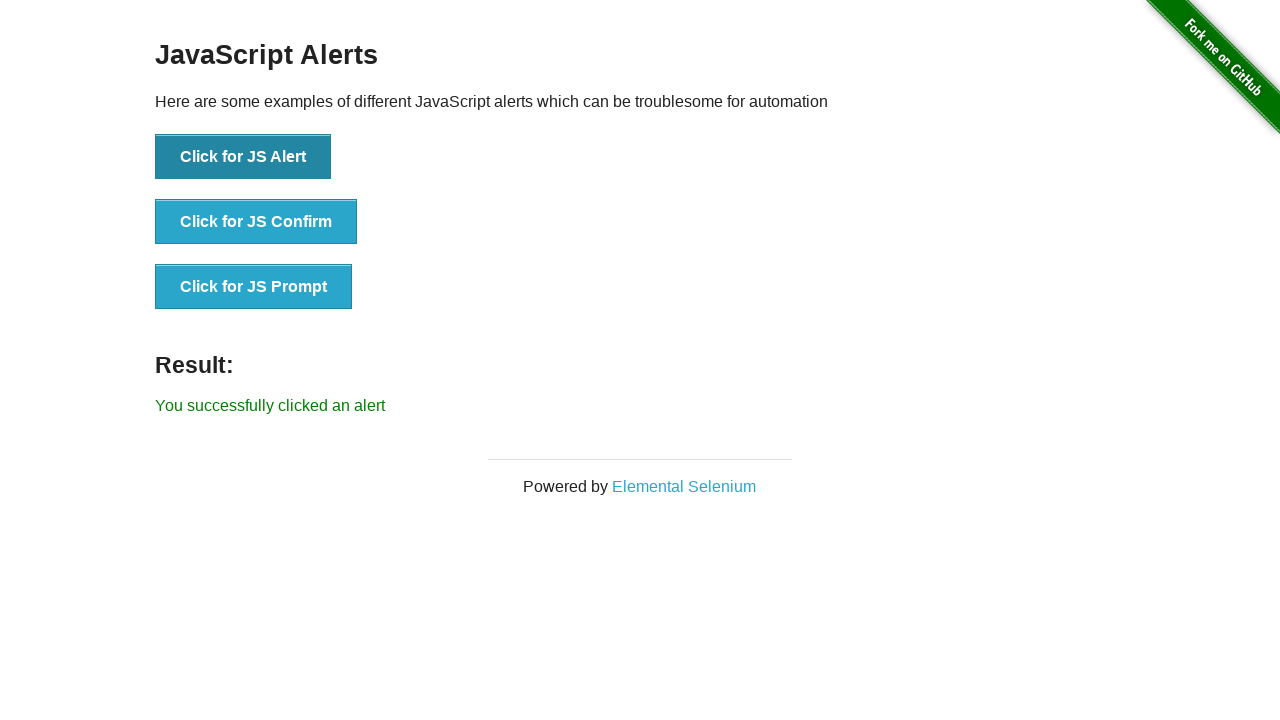

Clicked button again to trigger JavaScript alert and verify handler at (243, 157) on xpath=//button[text()='Click for JS Alert']
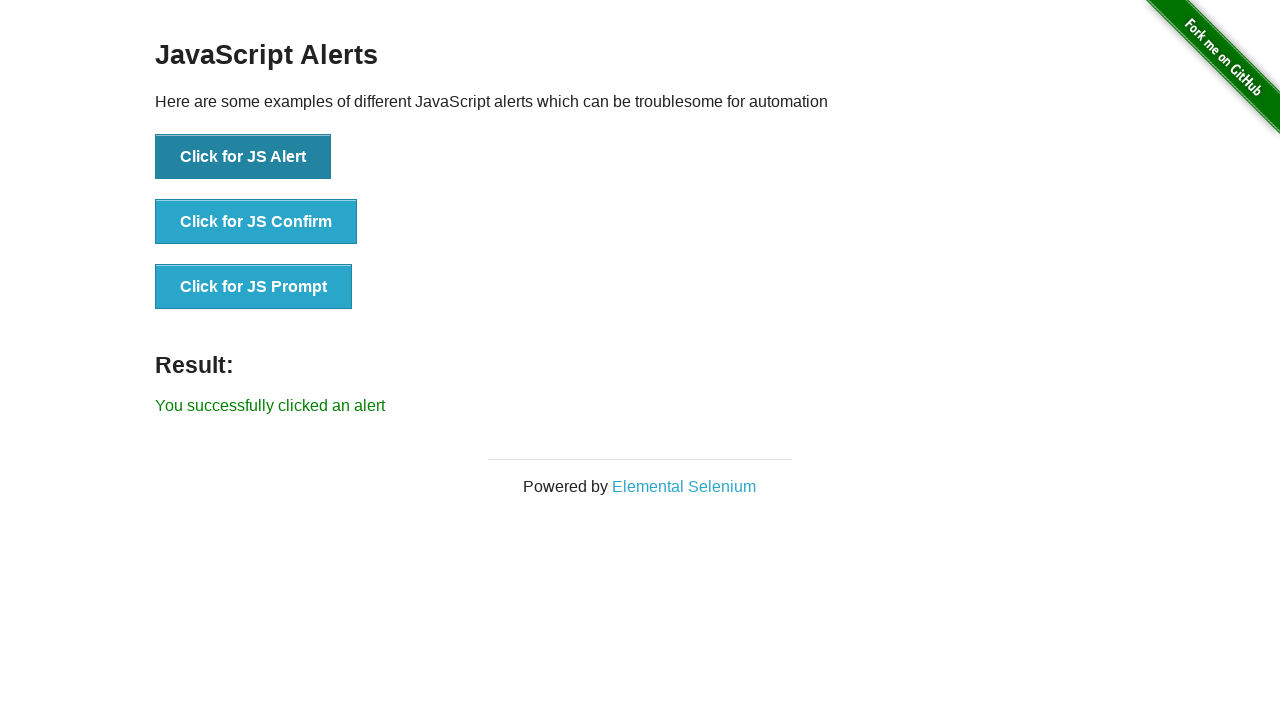

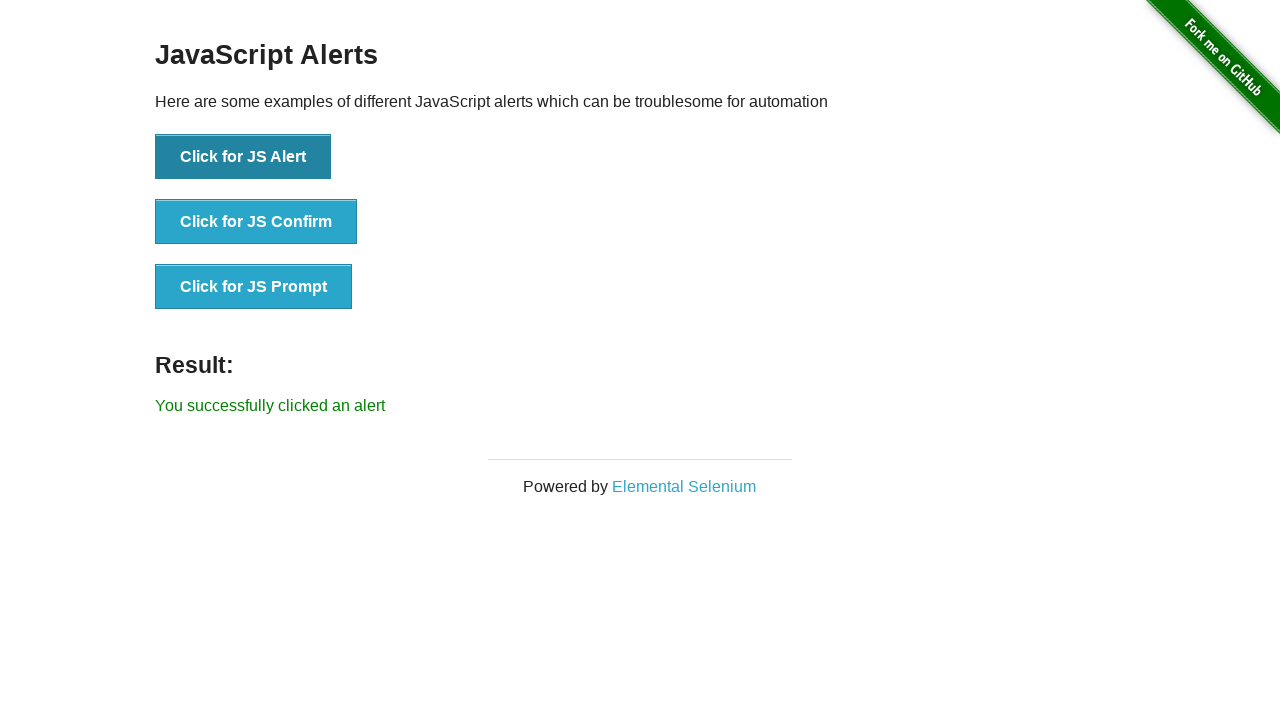